Tests Add/Remove Elements page by clicking add button and verifying the new element appears

Starting URL: http://the-internet.herokuapp.com/

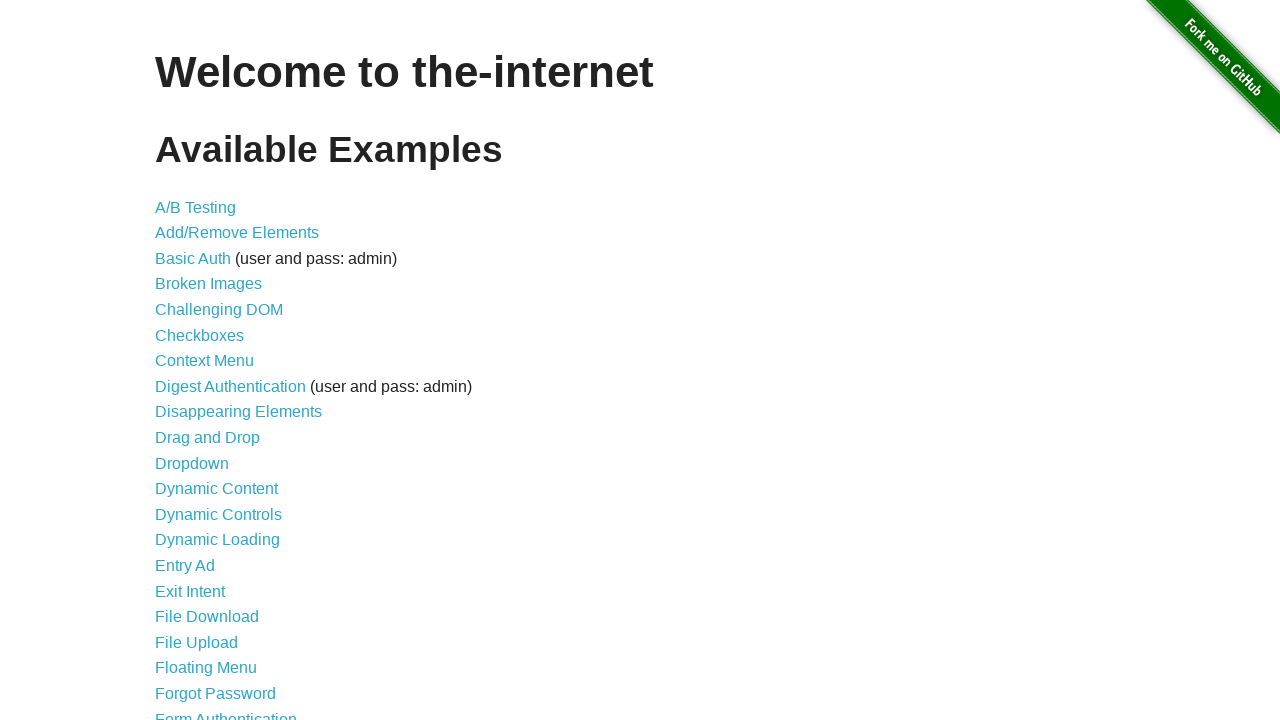

Navigated to Add/Remove Elements page by clicking link at (237, 233) on xpath=//a[@href='/add_remove_elements/']
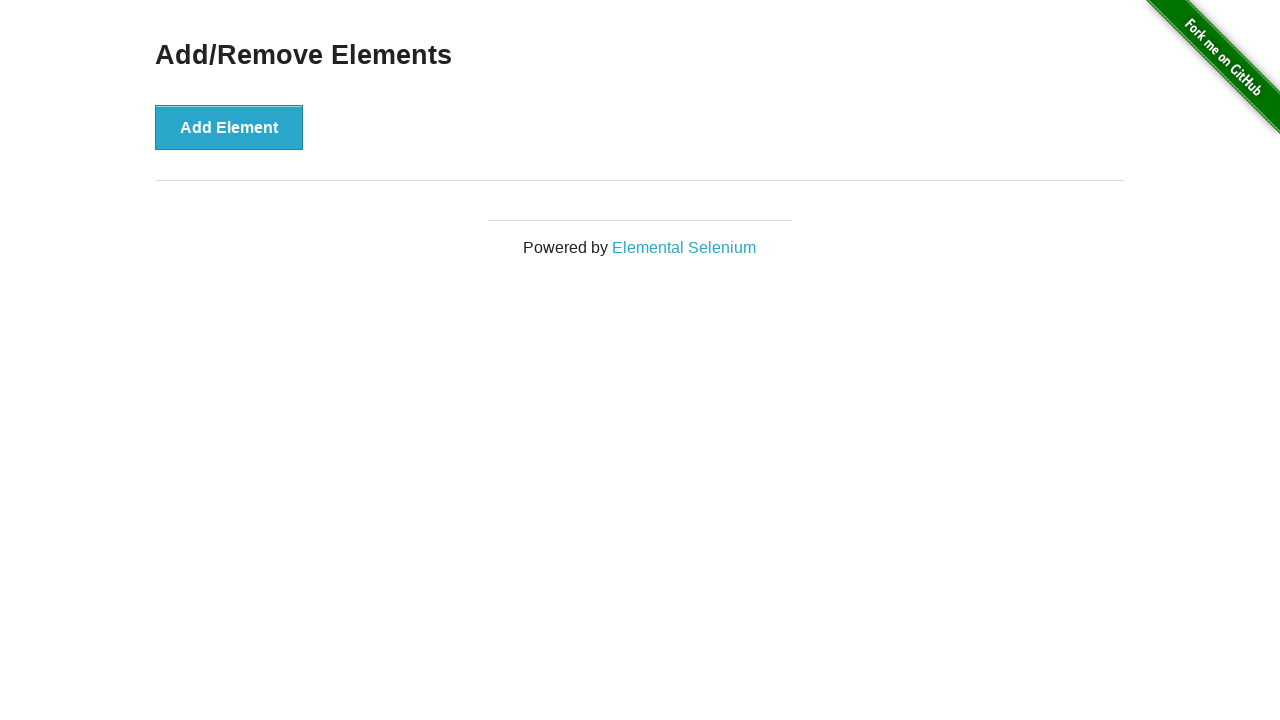

Clicked the Add Element button at (229, 127) on xpath=//button[@onclick='addElement()']
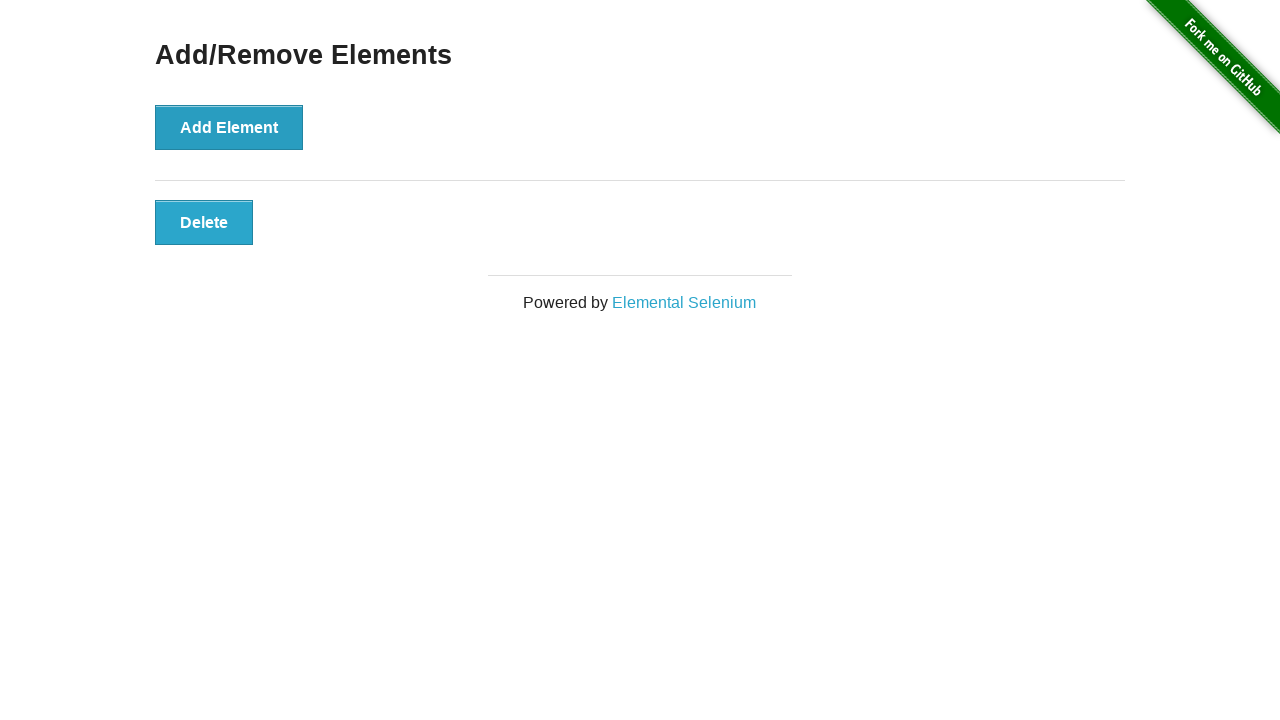

Verified the newly added element is displayed
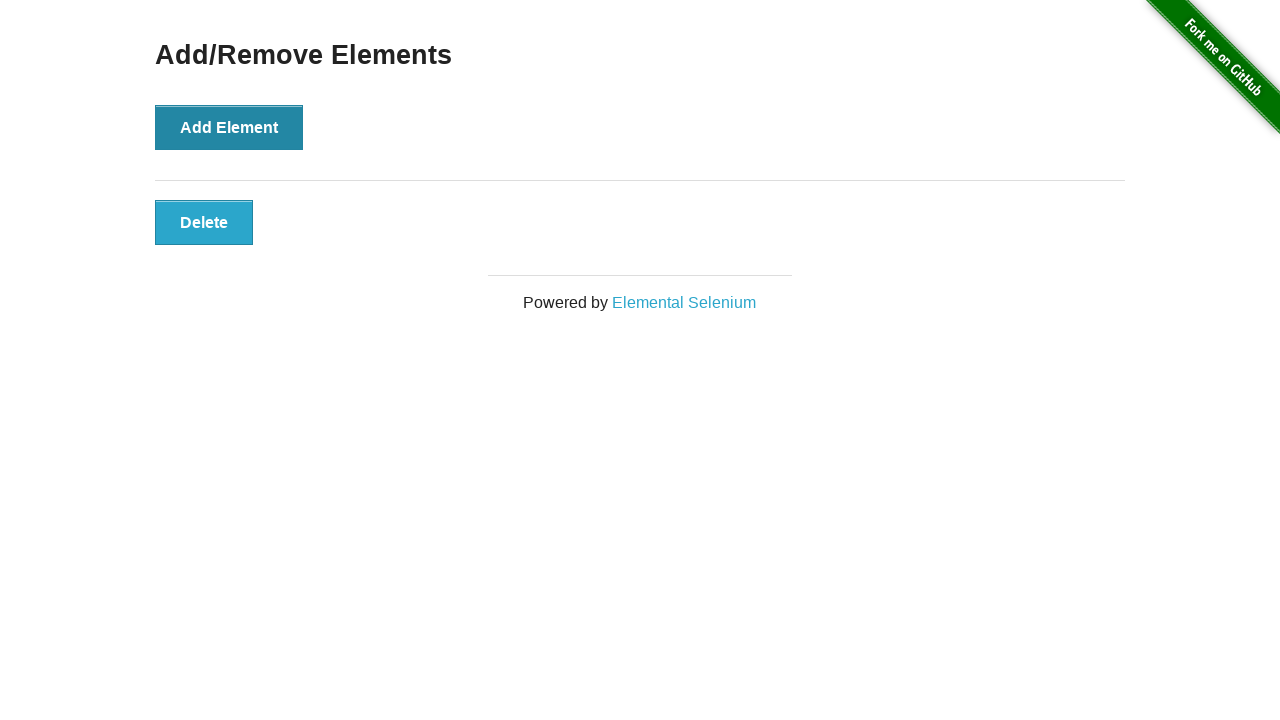

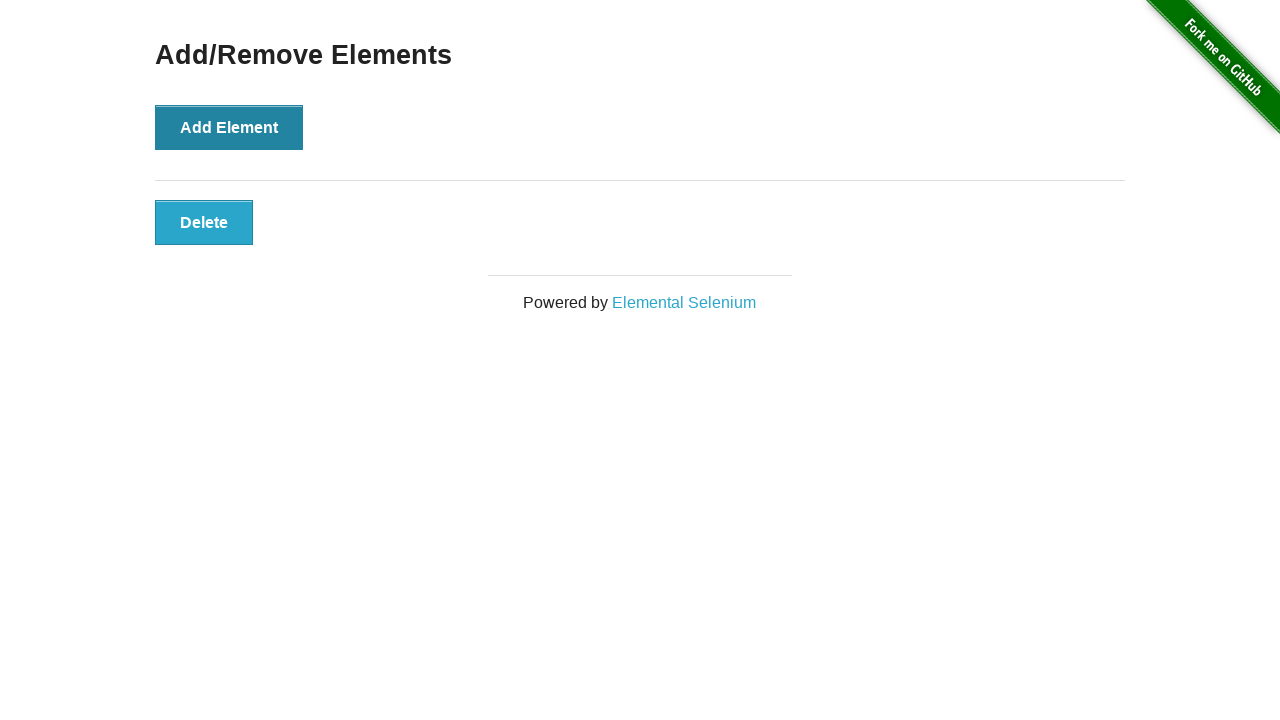